Locates the search button and retrieves its CSS background property value

Starting URL: https://www.toutiao.com/

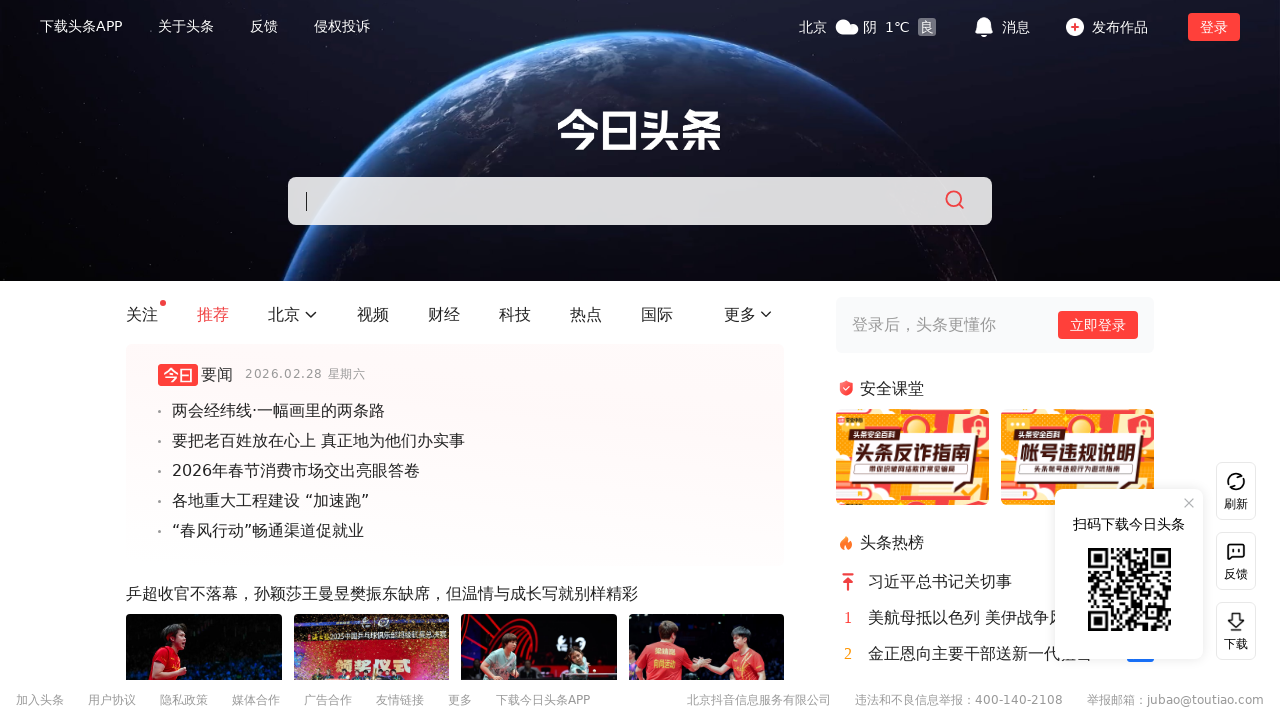

Waited 3 seconds for page to load
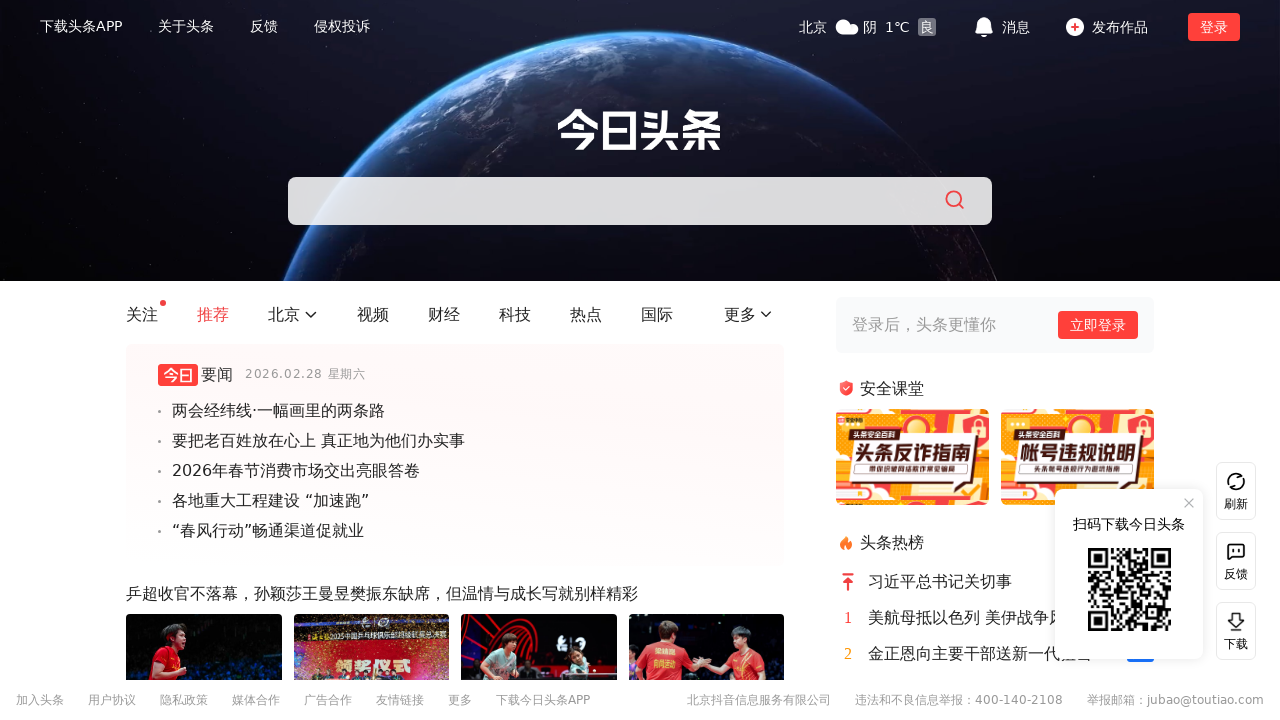

Located search button element using XPath
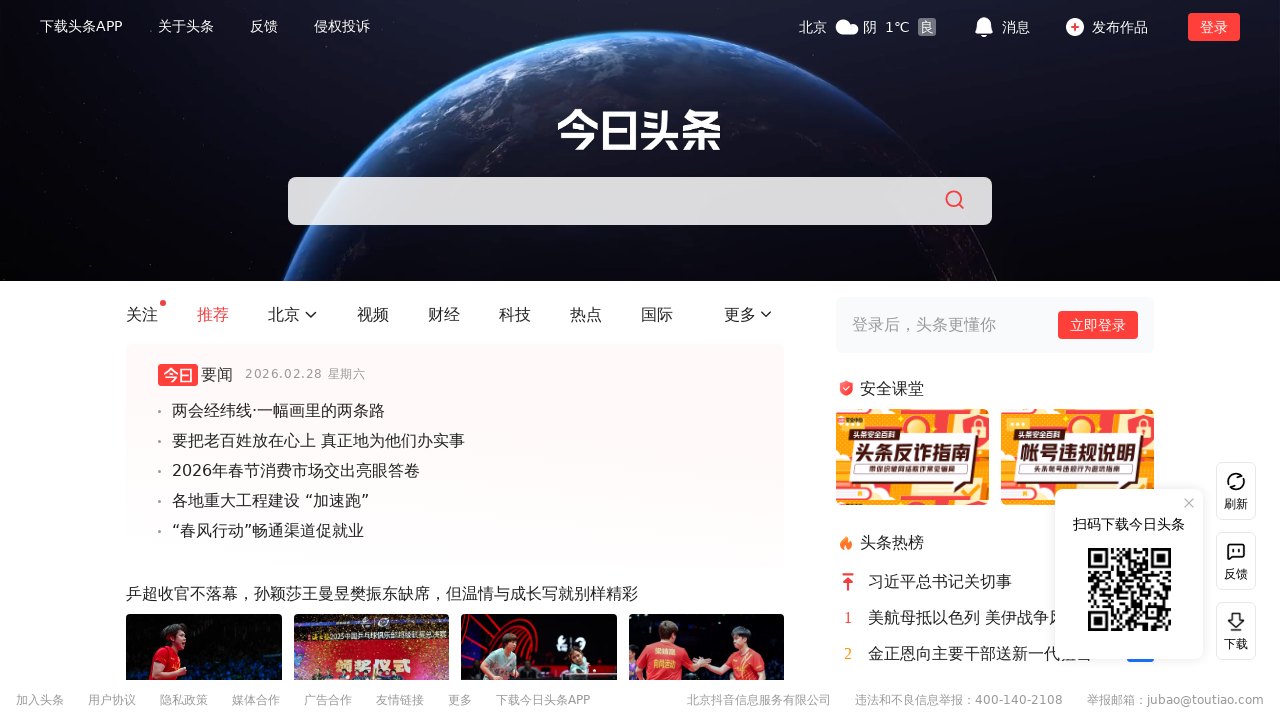

Search button became visible
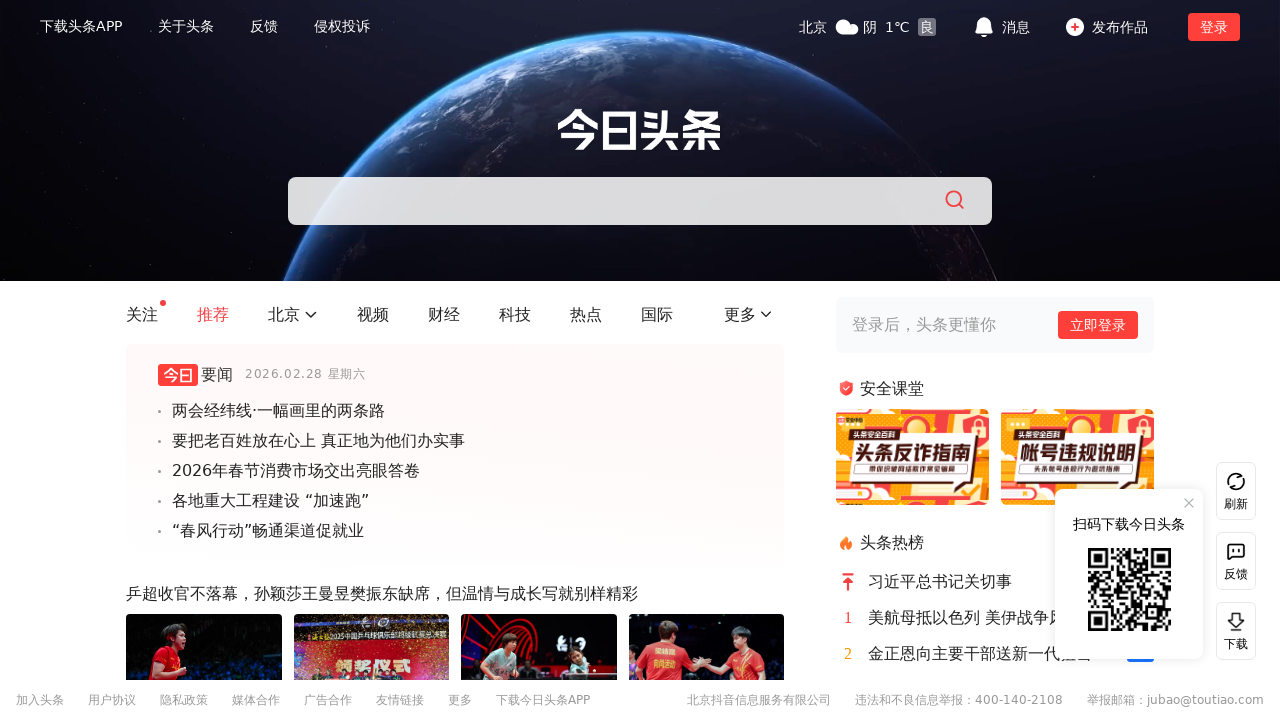

Retrieved CSS background property value: rgba(0, 0, 0, 0) none repeat scroll 0% 0% / auto padding-box border-box
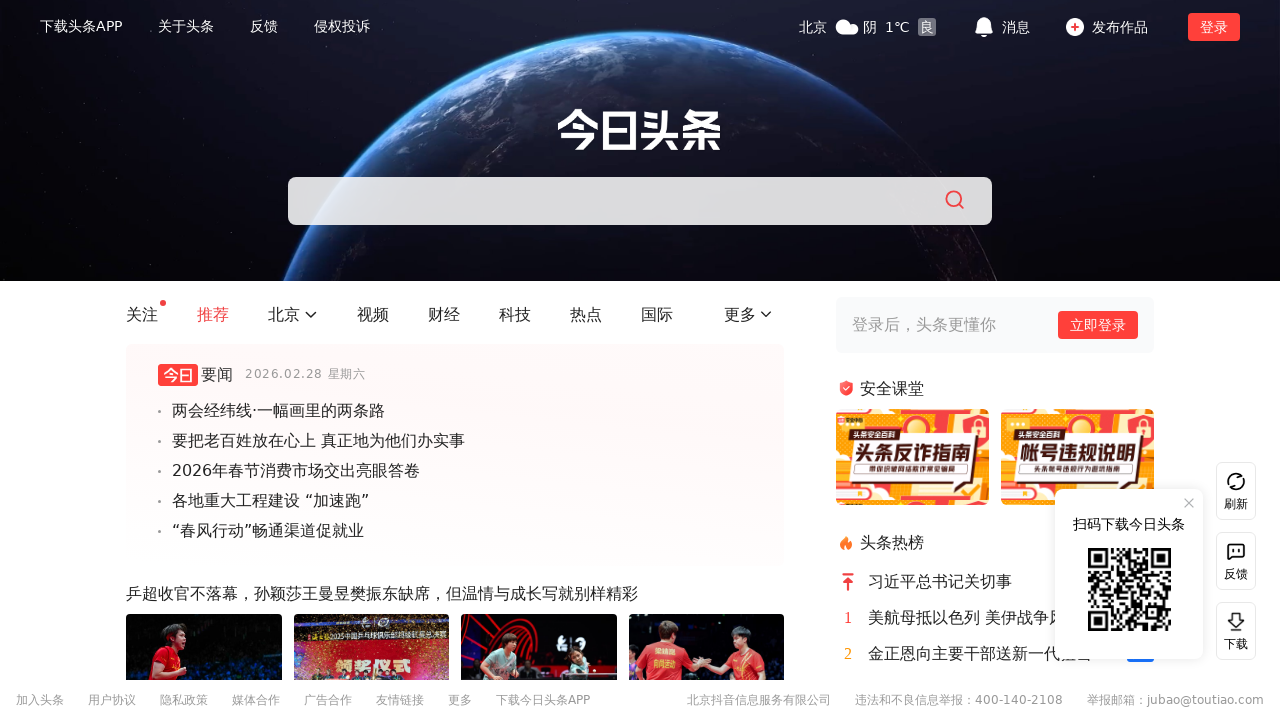

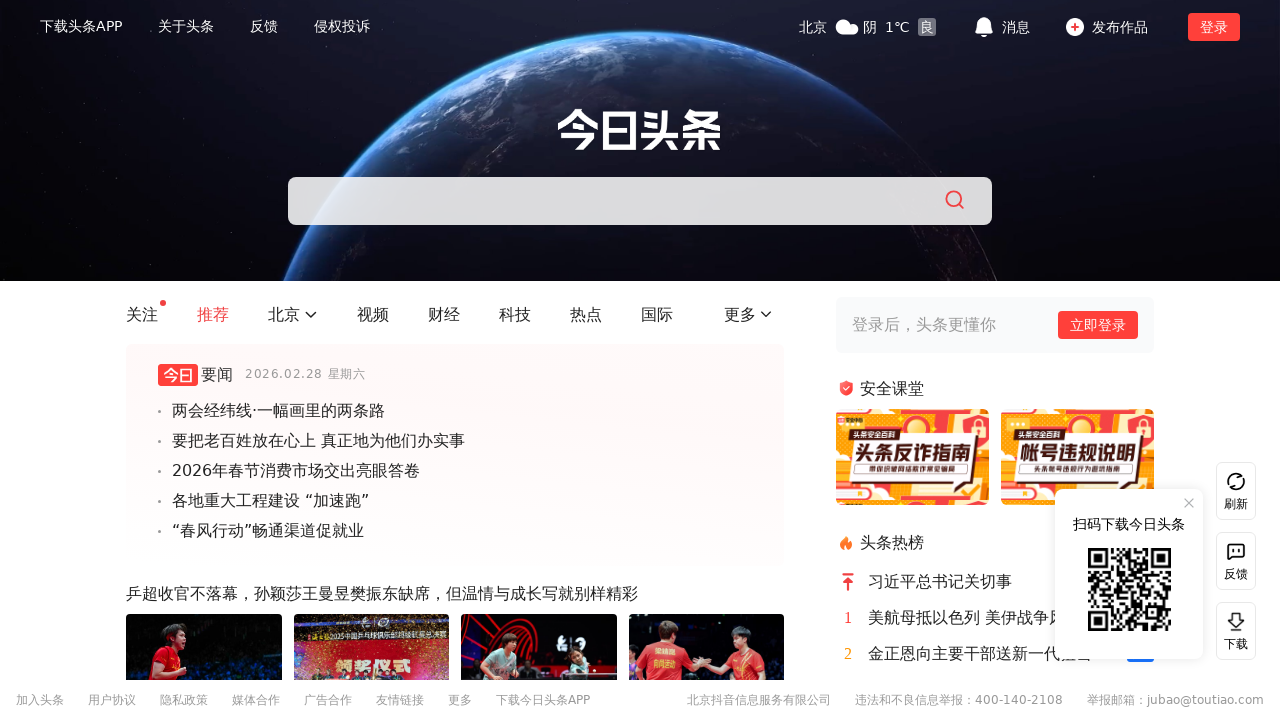